Demonstrates window handle switching by clicking Help and Privacy links on Google signup page, then switching focus between the resulting browser windows/tabs and returning to the main page.

Starting URL: http://accounts.google.com/signup

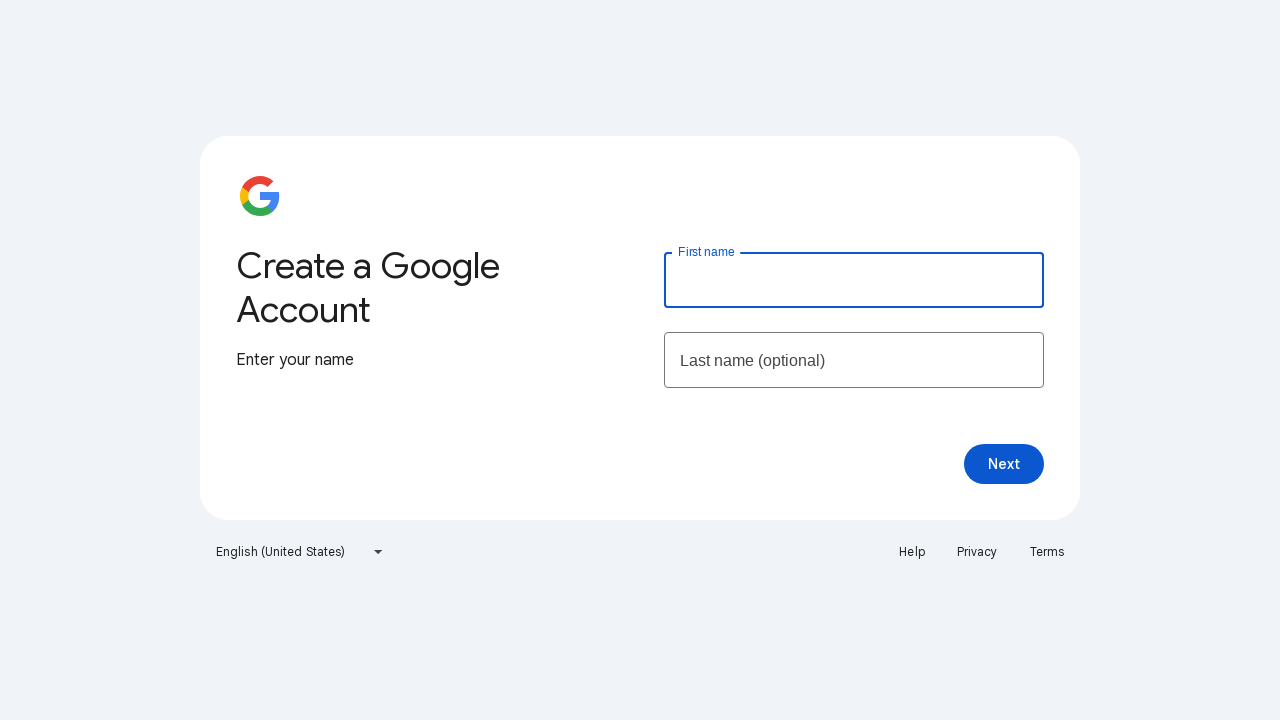

Clicked Help link, opening new window/tab at (912, 552) on a:text('Help')
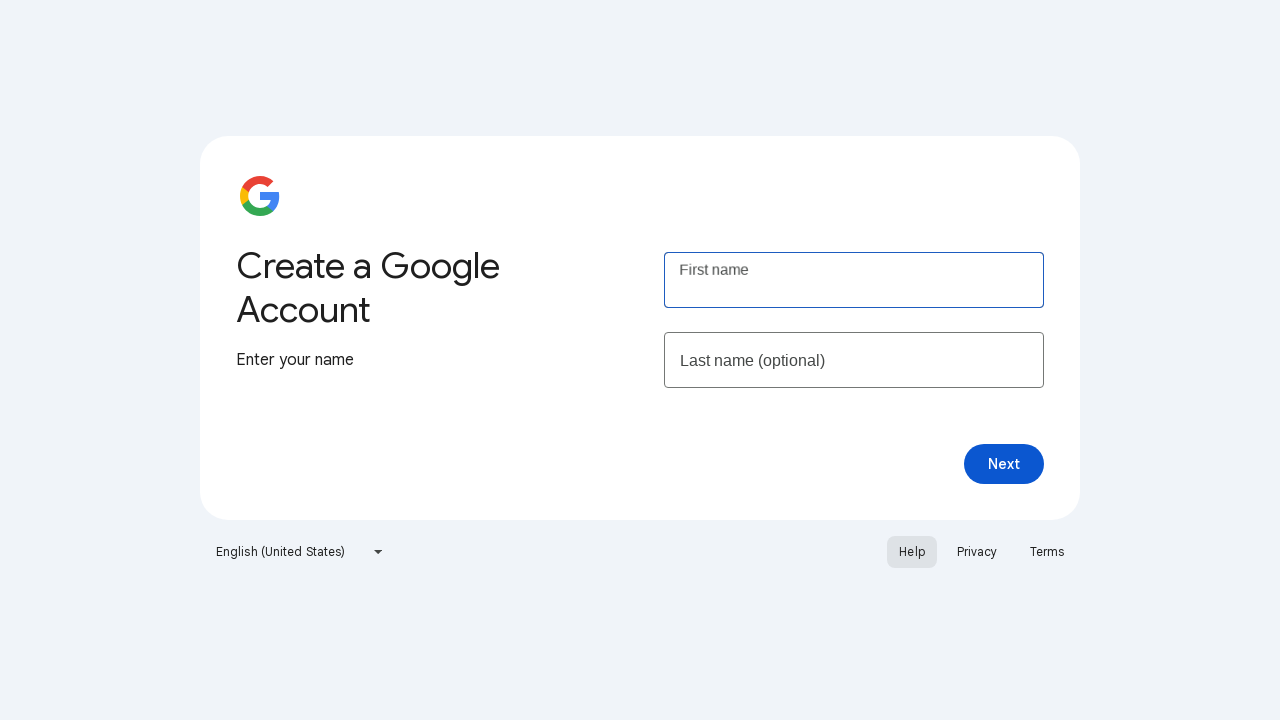

Clicked Privacy link, opening another new window/tab at (977, 552) on a:text('Privacy')
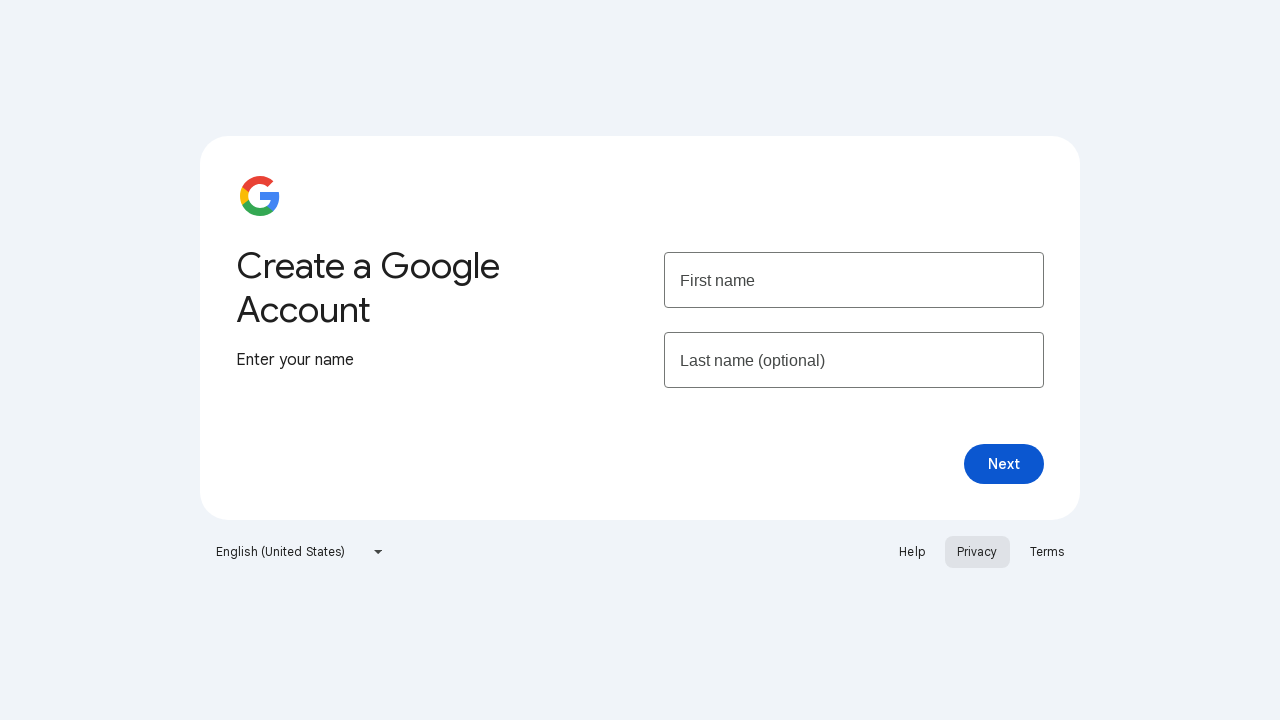

Retrieved all open pages from context
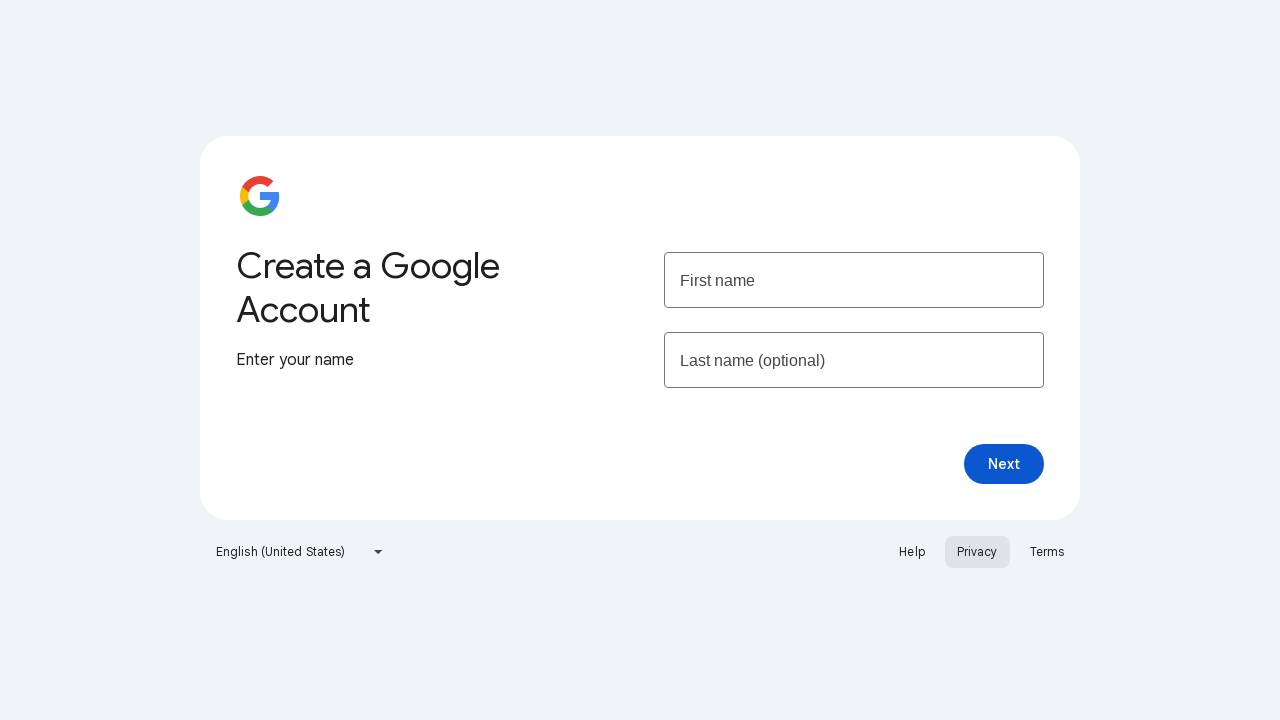

Brought focus back to main page: Create your Google Account
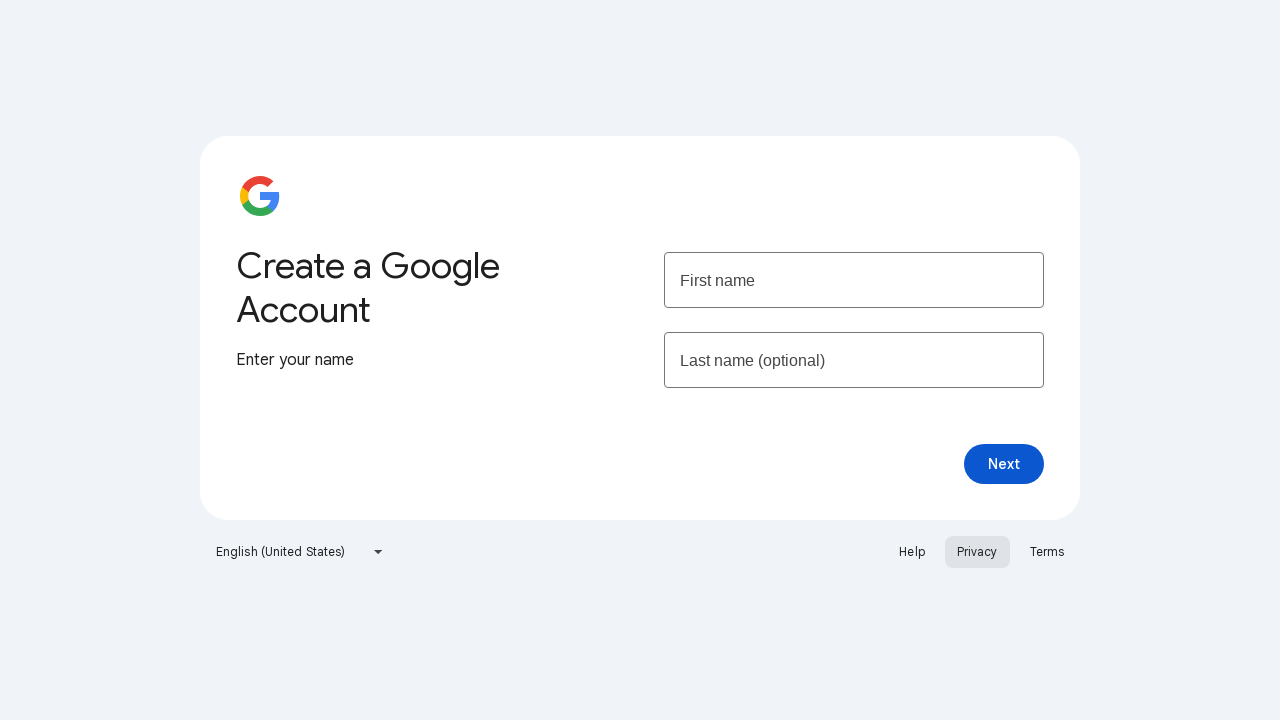

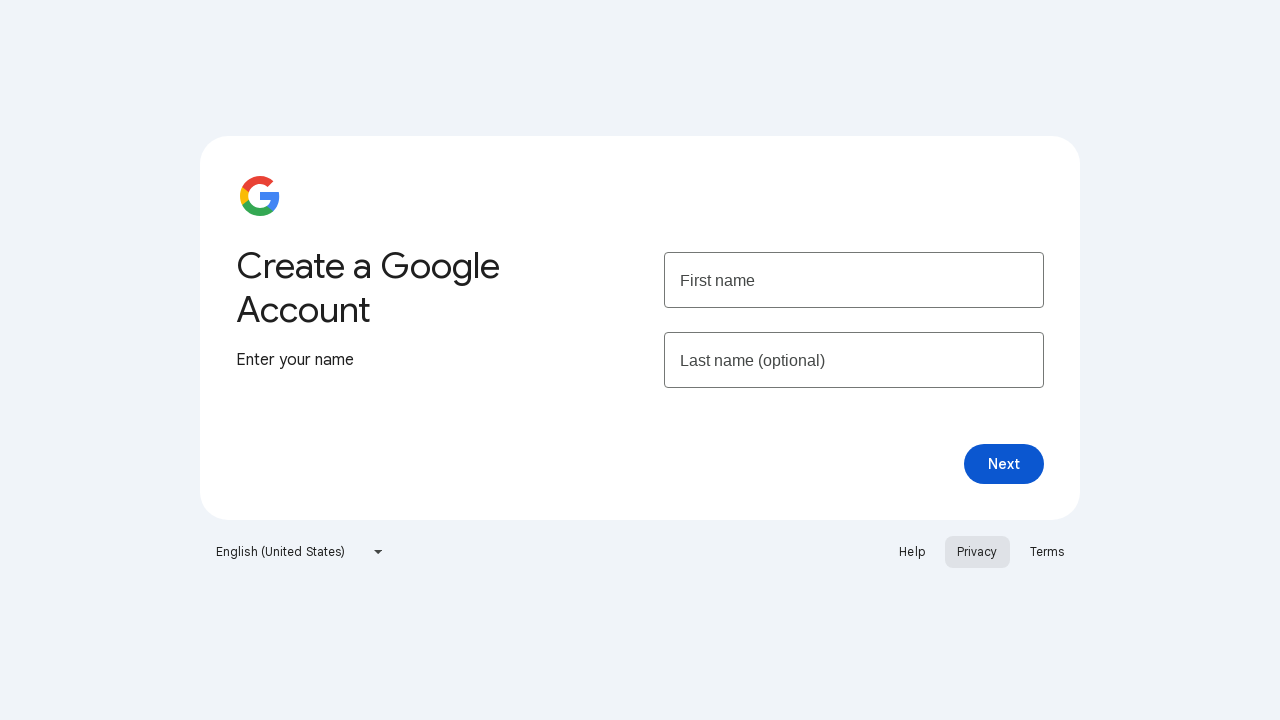